Tests product search functionality on GreenKart by searching for a product on the landing page, then navigating to the Top Deals page in a new window and verifying the same product exists with matching name.

Starting URL: https://rahulshettyacademy.com/seleniumPractise/#/

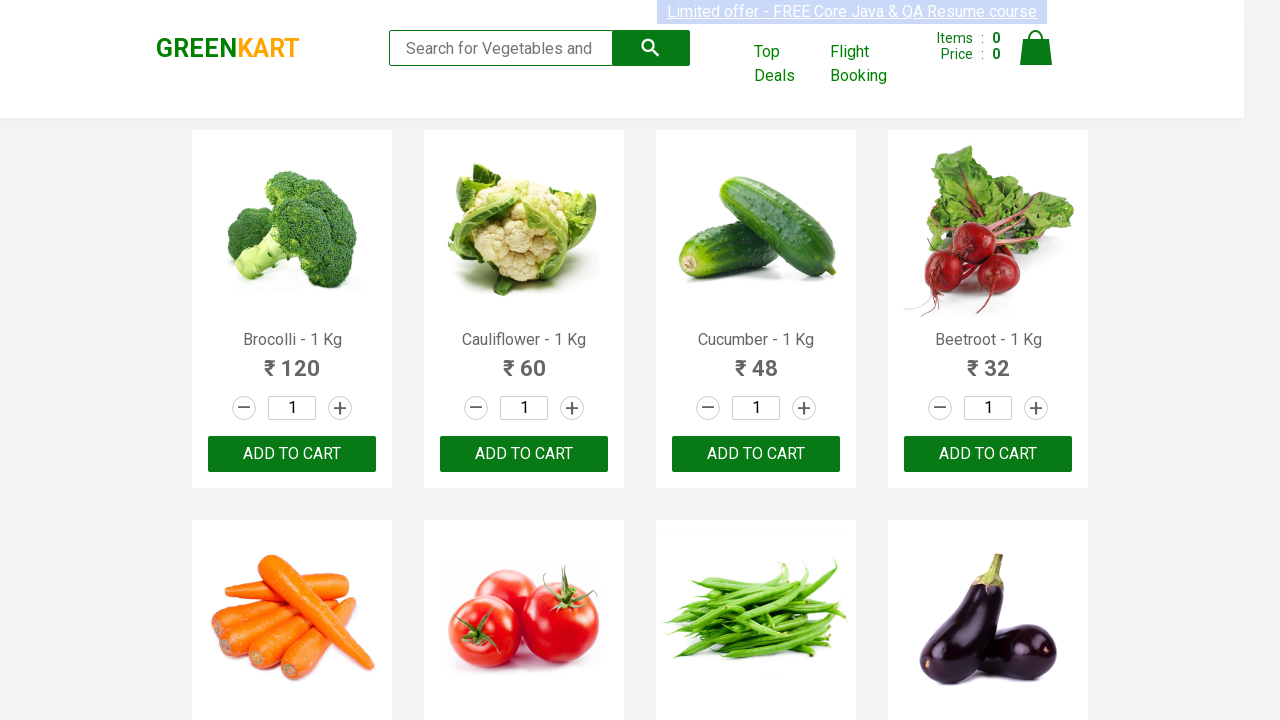

Filled search field with 'Tom' on GreenKart landing page on input[type='search']
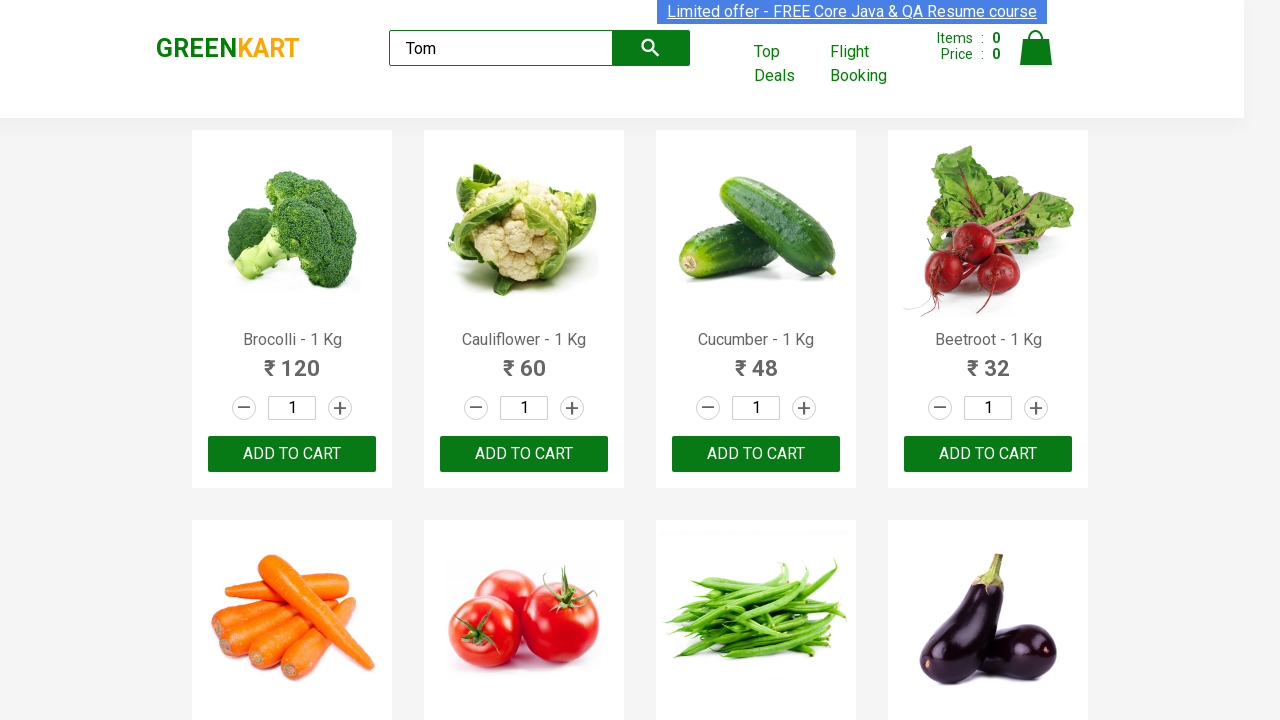

Clicked submit button to search for 'Tom' at (651, 48) on button[type='submit']
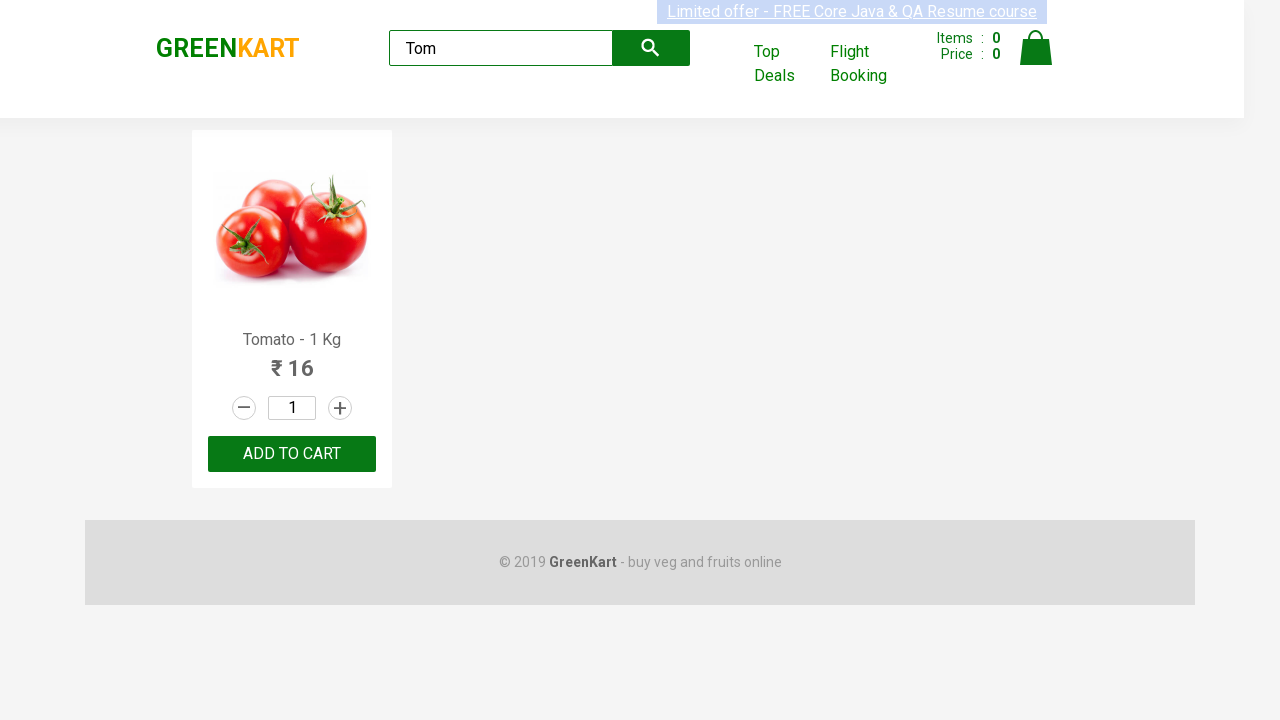

Search results loaded with product names visible
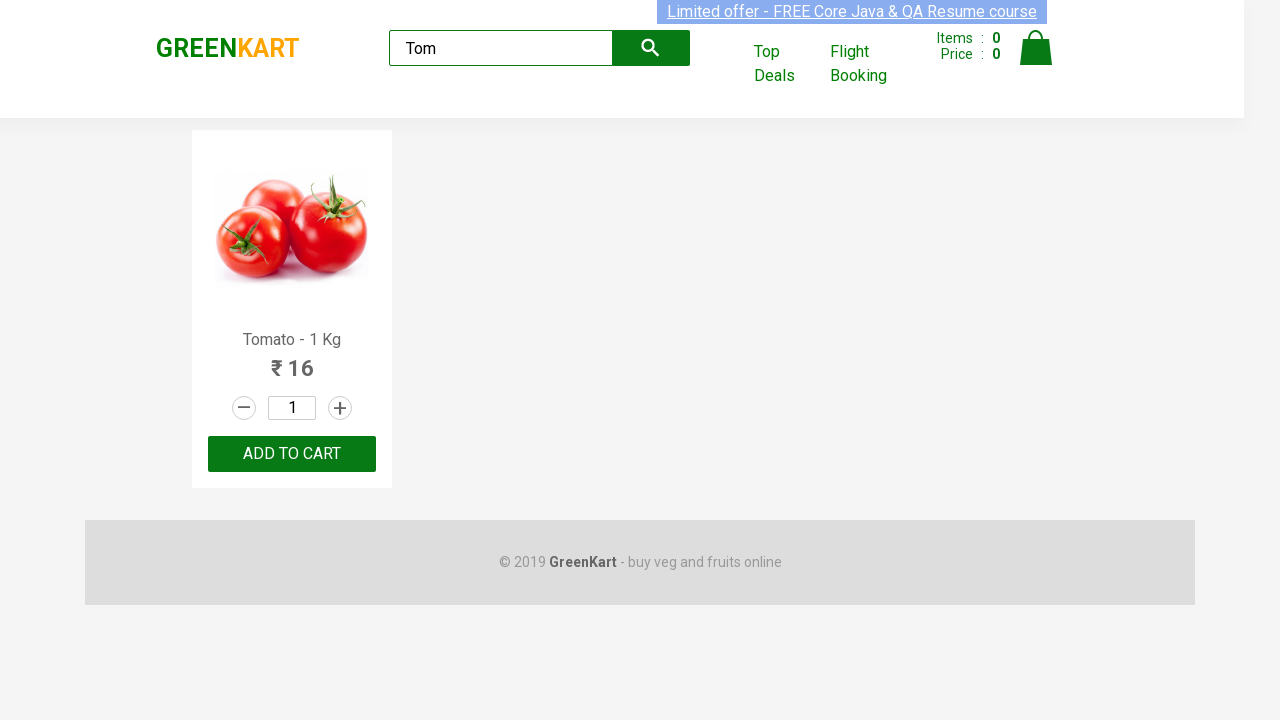

Extracted expected product name: 'Tomato'
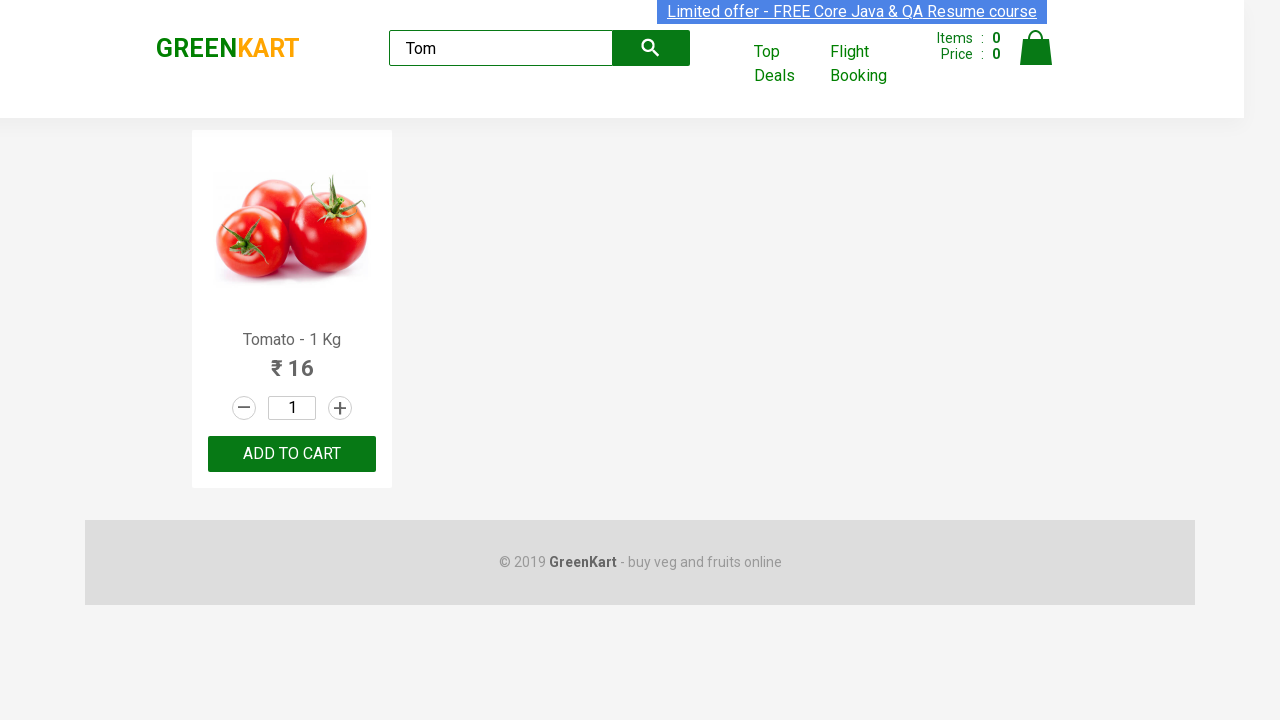

Clicked 'Top Deals' link to open new window at (787, 64) on a:text('Top Deals')
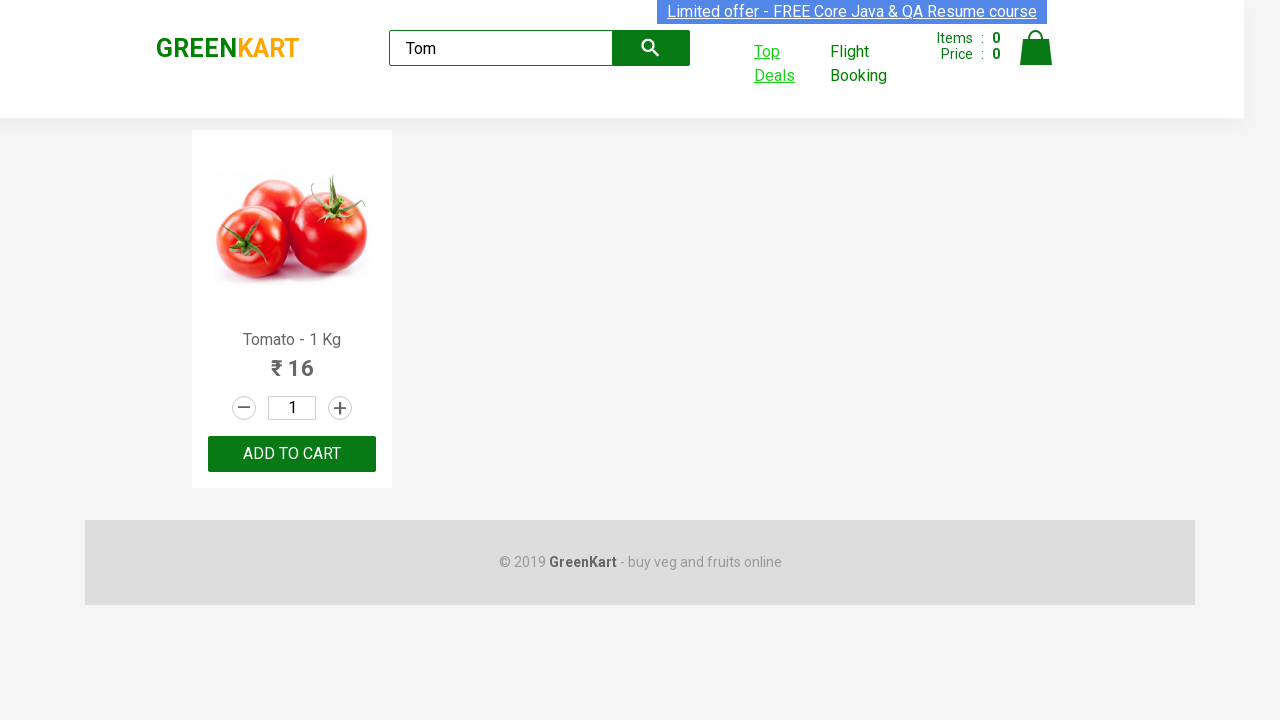

New window opened and loaded for Top Deals page
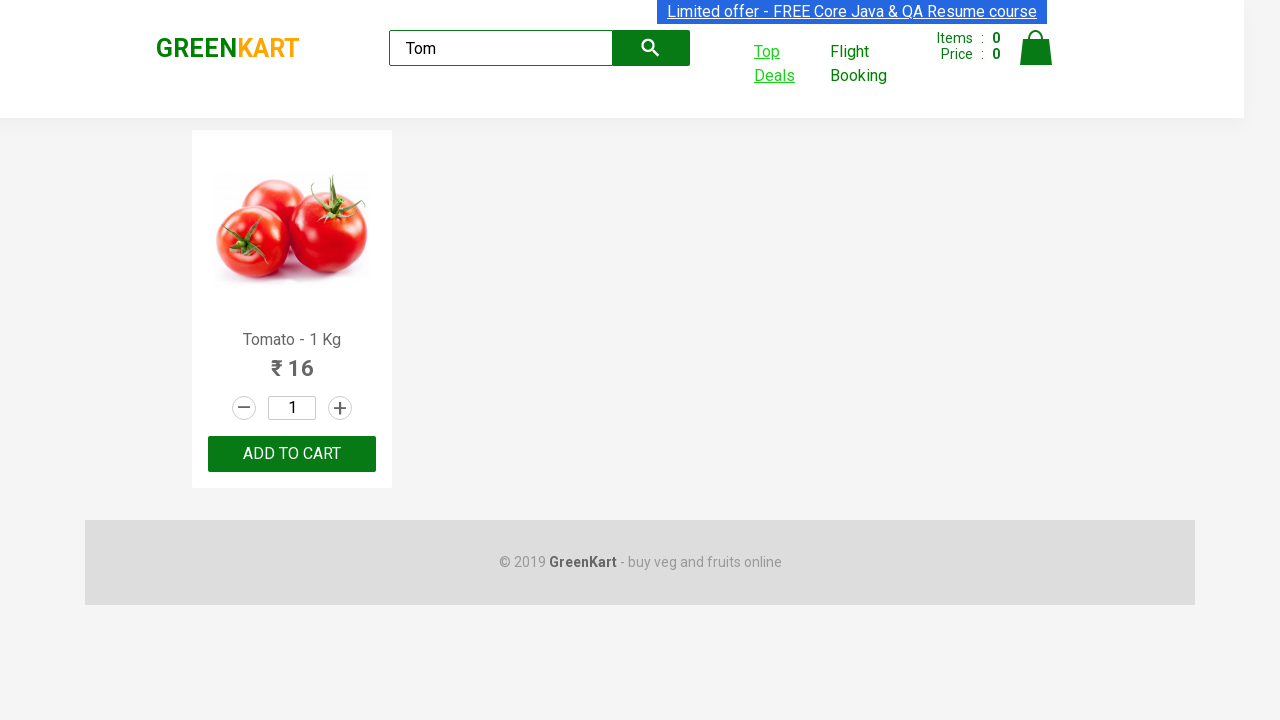

Filled search field with 'Tom' on Top Deals page on #search-field
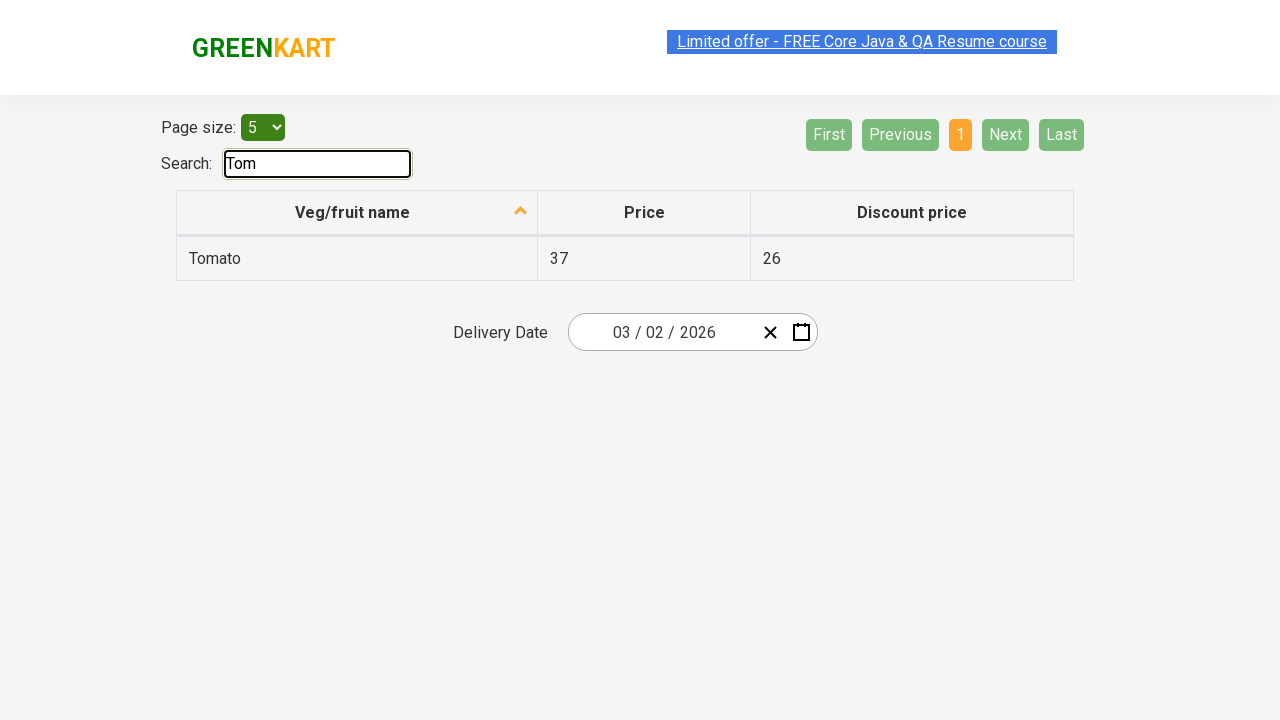

Search results loaded on Top Deals page with product table visible
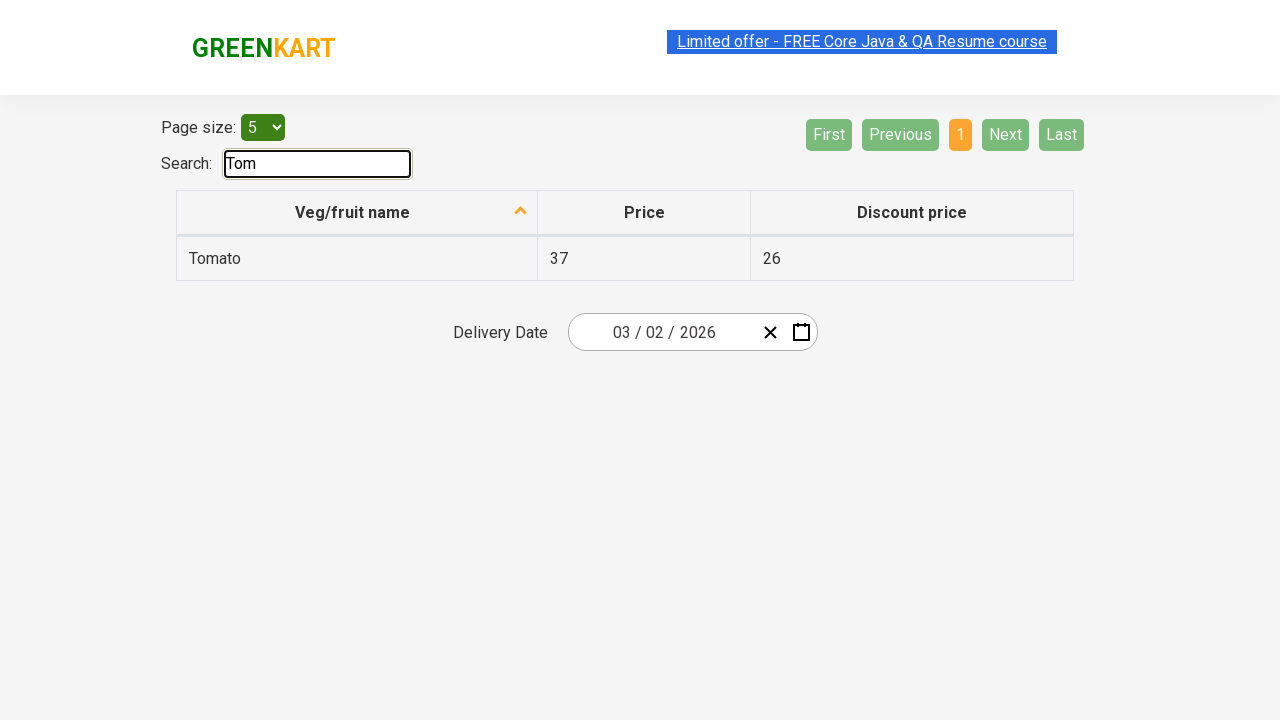

Extracted actual product name from Top Deals: 'Tomato'
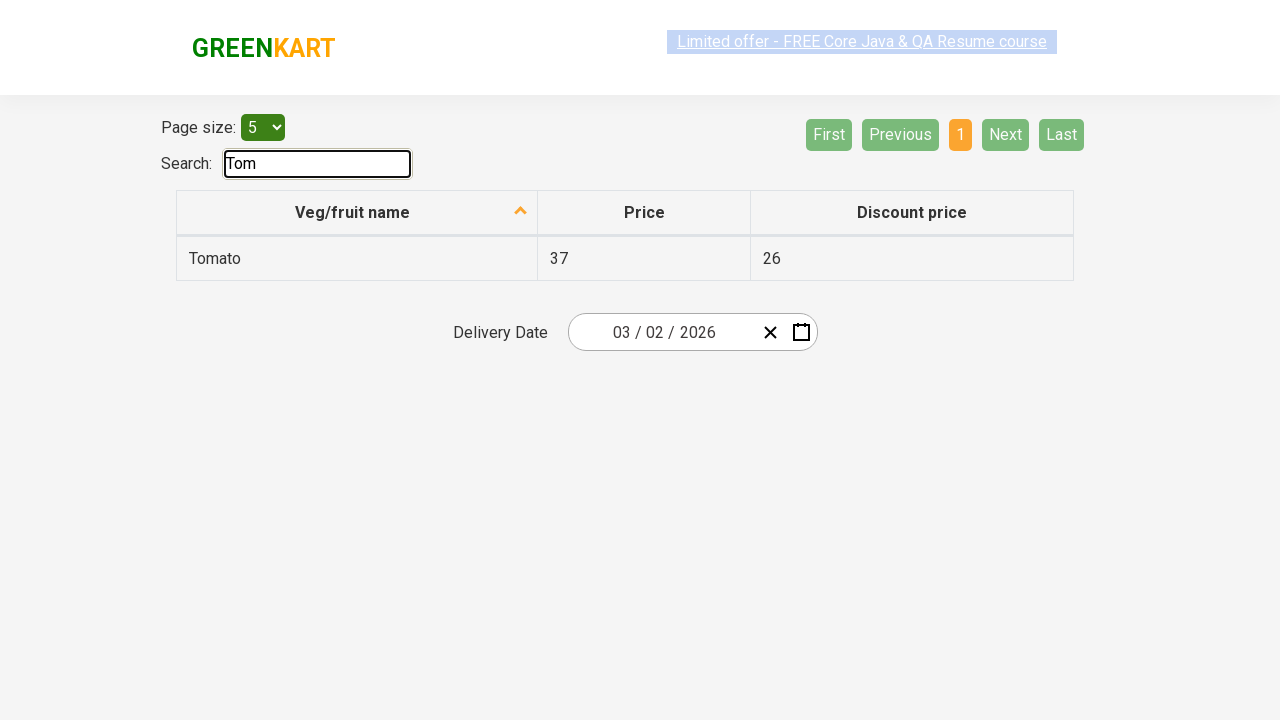

Assertion passed: Product names match ('Tomato')
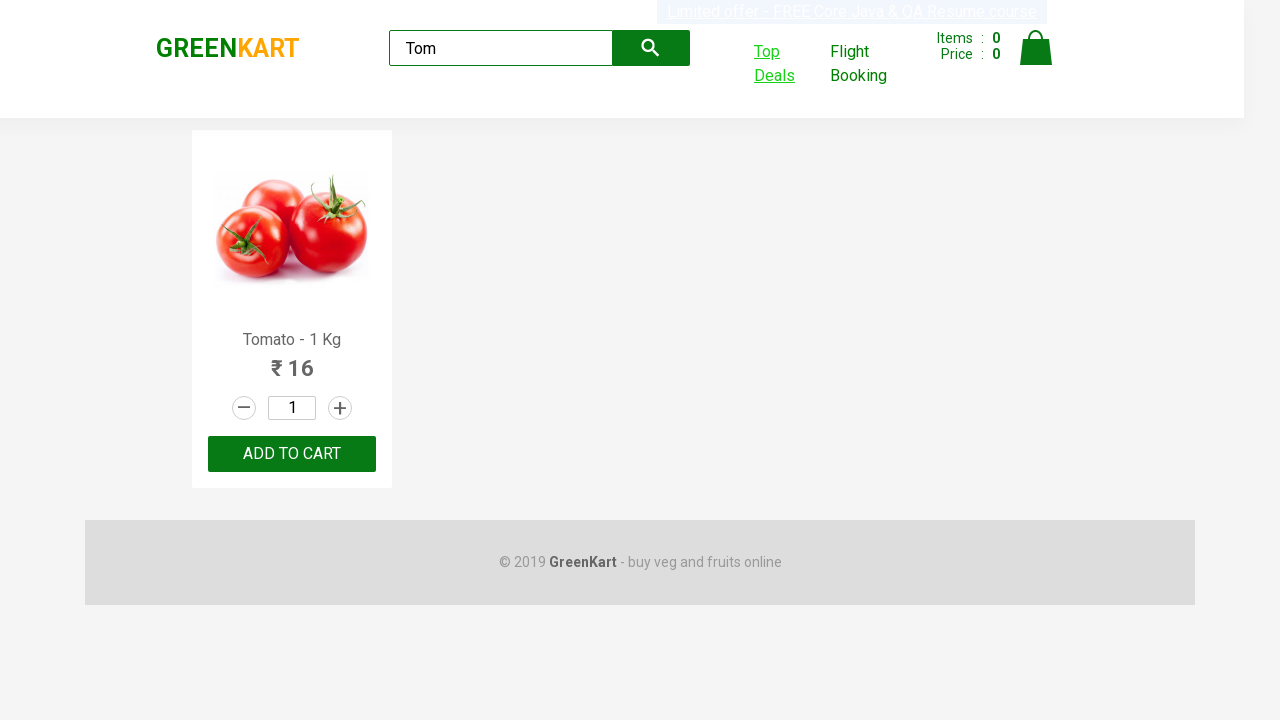

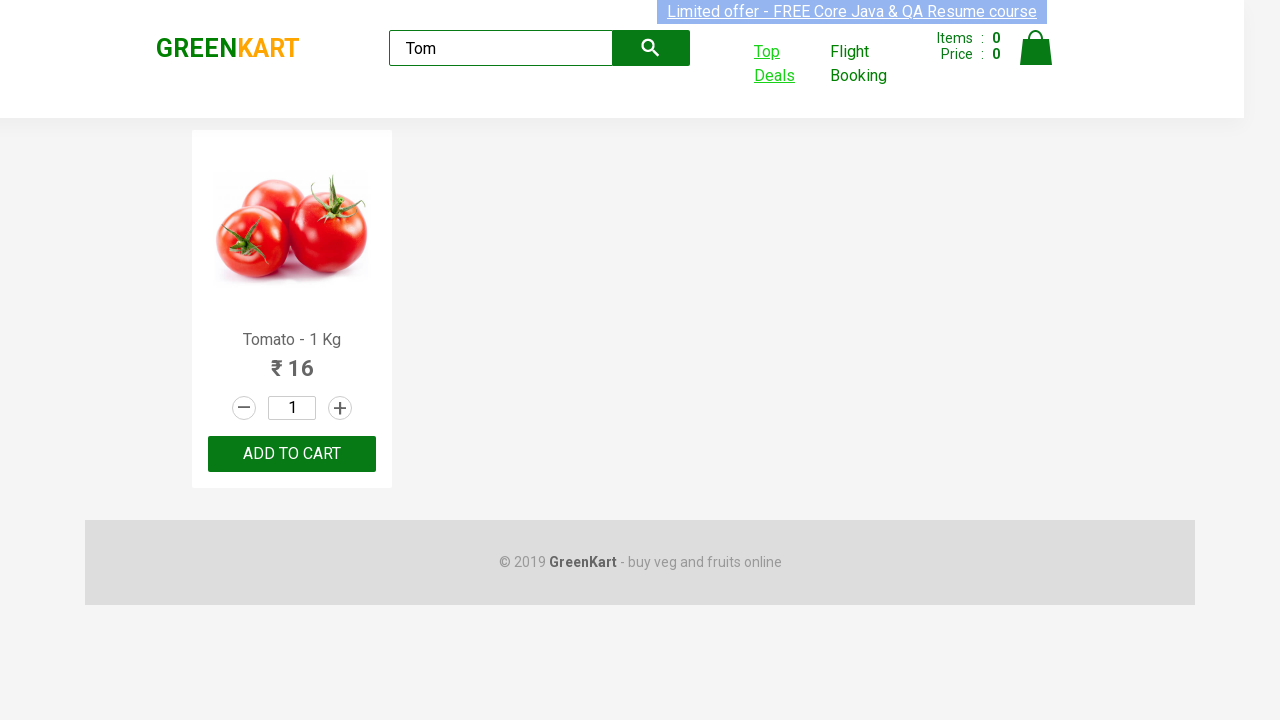